Tests checkbox interaction by finding all checkbox inputs within a product table and clicking each one to select them

Starting URL: https://testautomationpractice.blogspot.com/

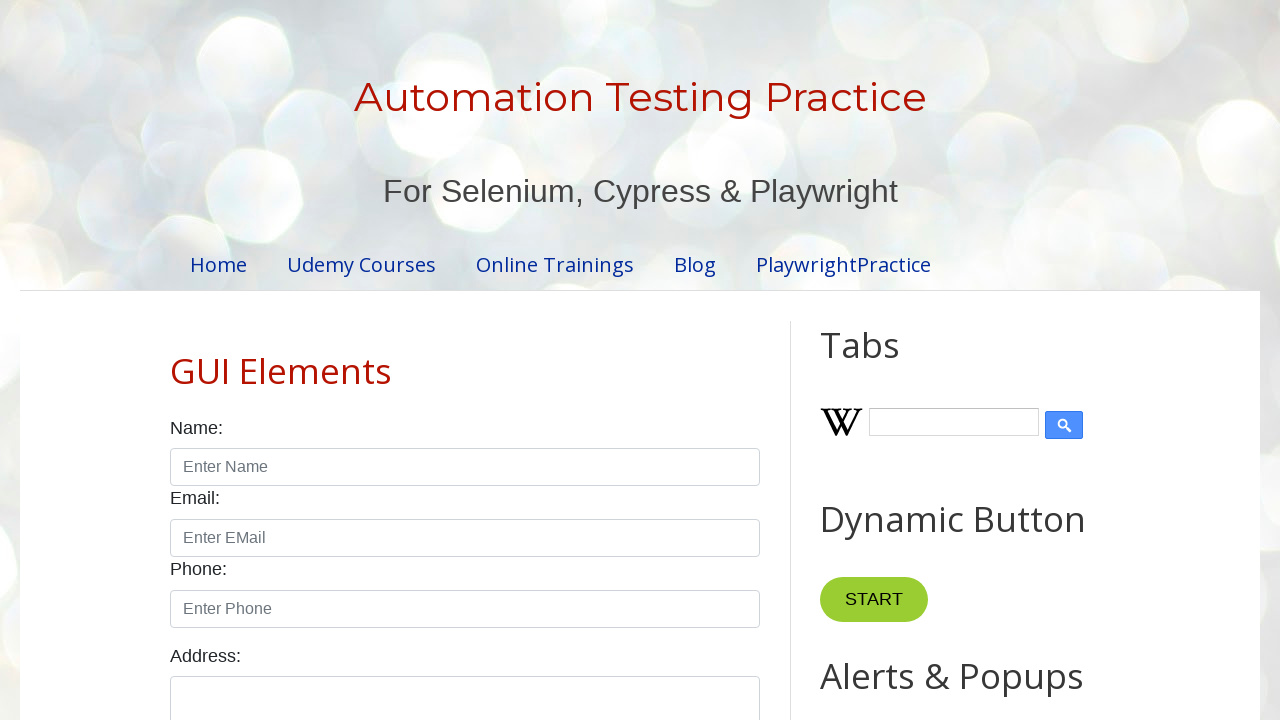

Waited for product table to be visible
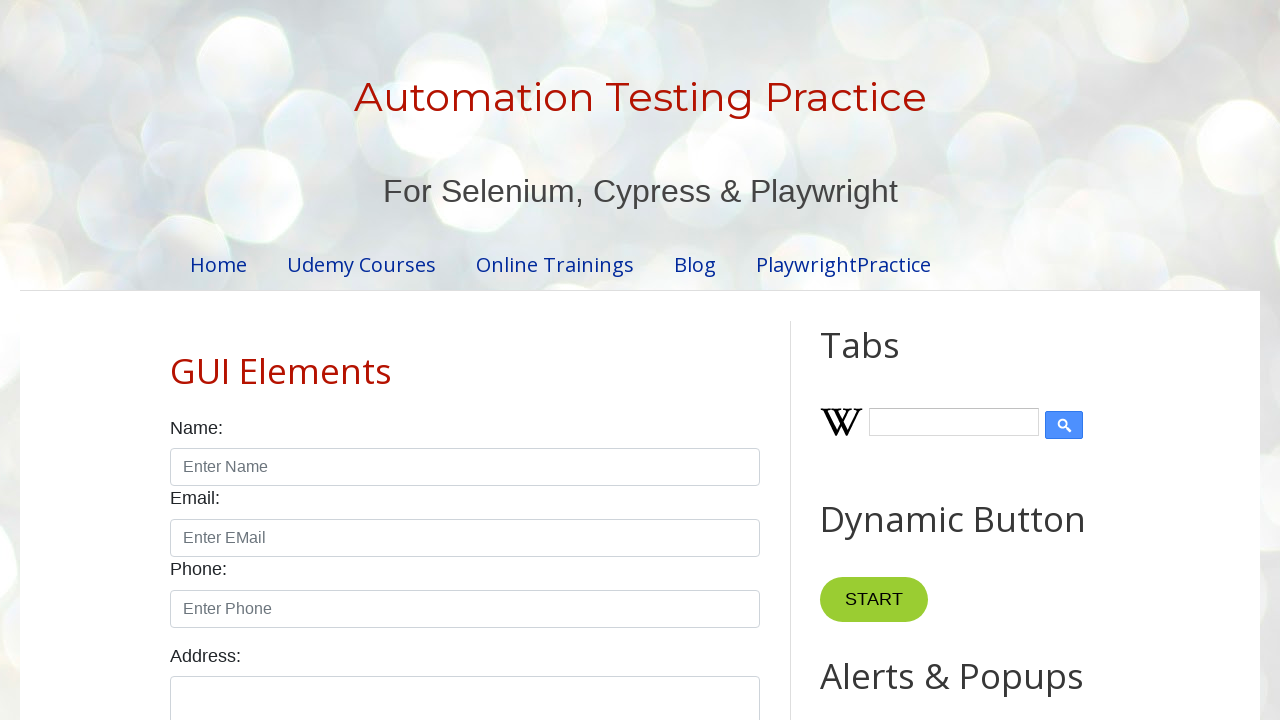

Located all checkboxes in the product table
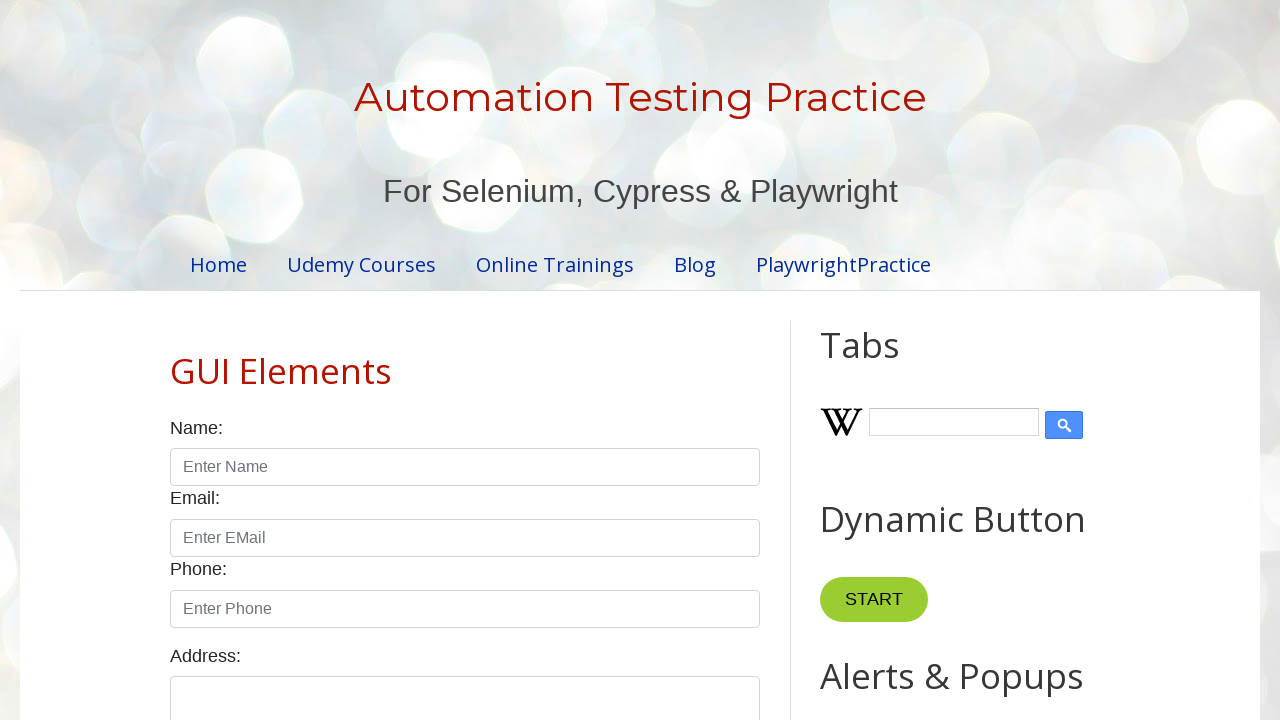

Clicked a checkbox to select it at (651, 361) on xpath=//table[@id='productTable']//input[@type='checkbox'] >> nth=0
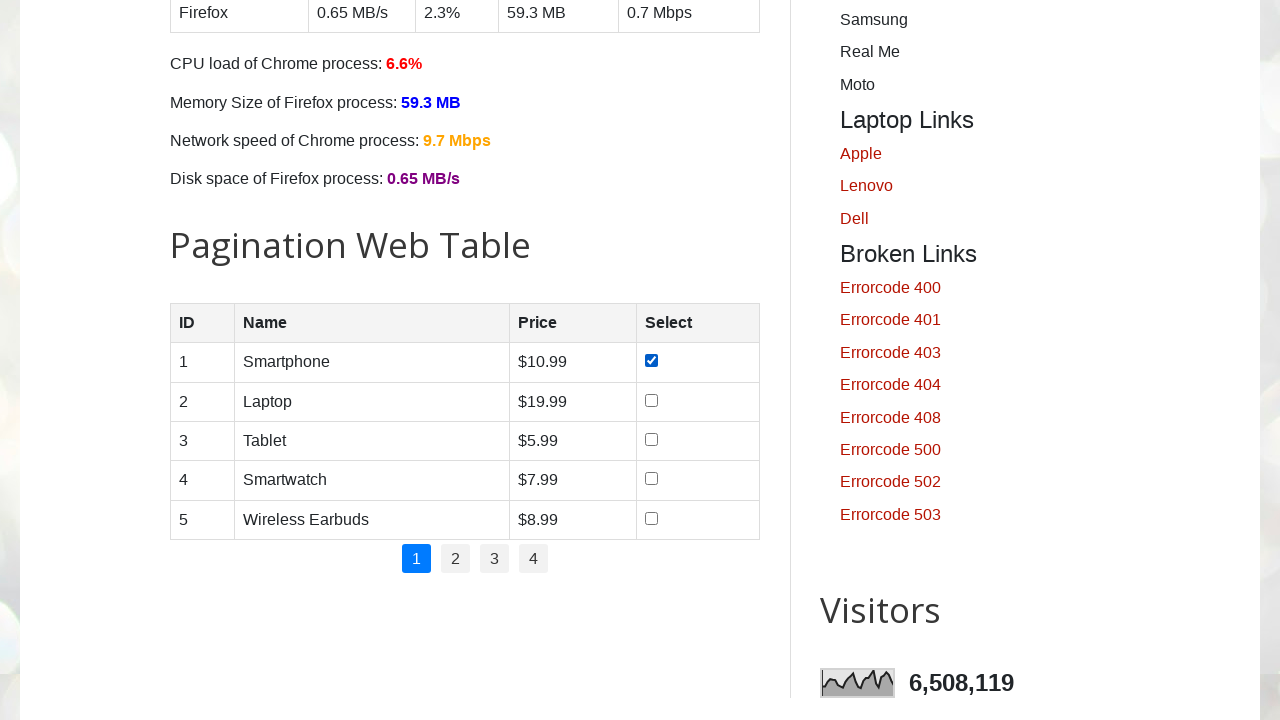

Clicked a checkbox to select it at (651, 400) on xpath=//table[@id='productTable']//input[@type='checkbox'] >> nth=1
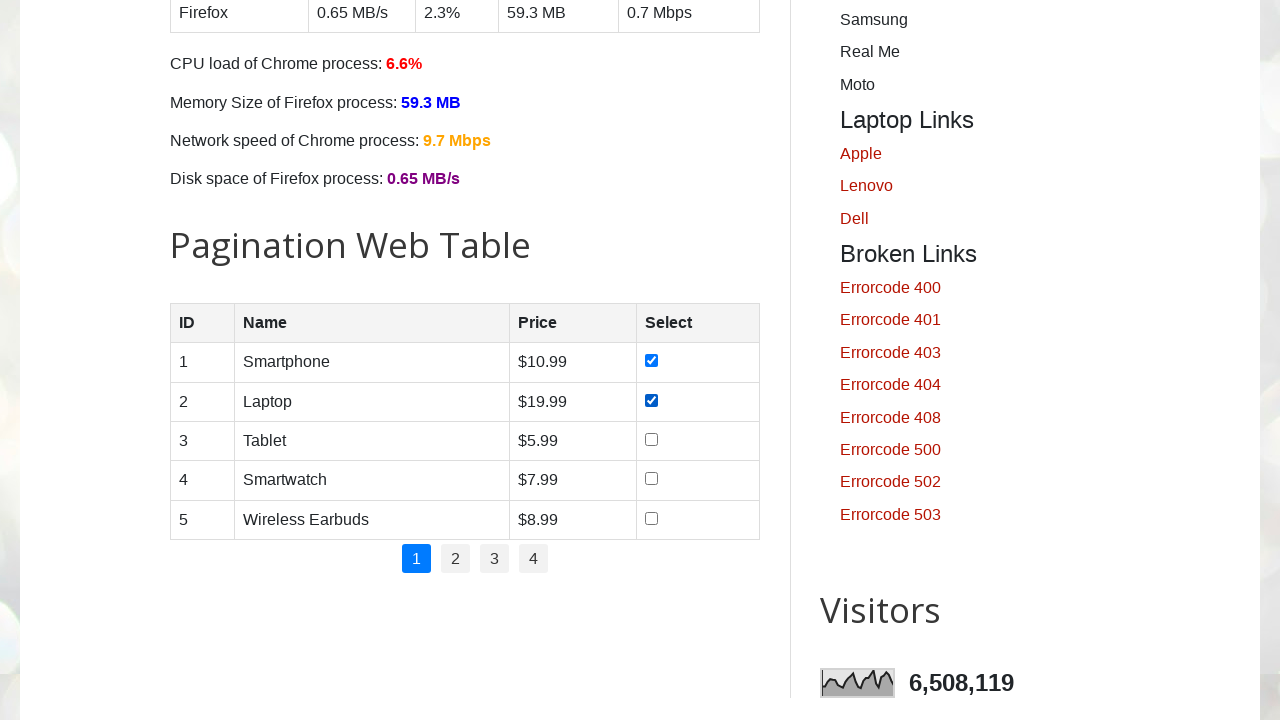

Clicked a checkbox to select it at (651, 439) on xpath=//table[@id='productTable']//input[@type='checkbox'] >> nth=2
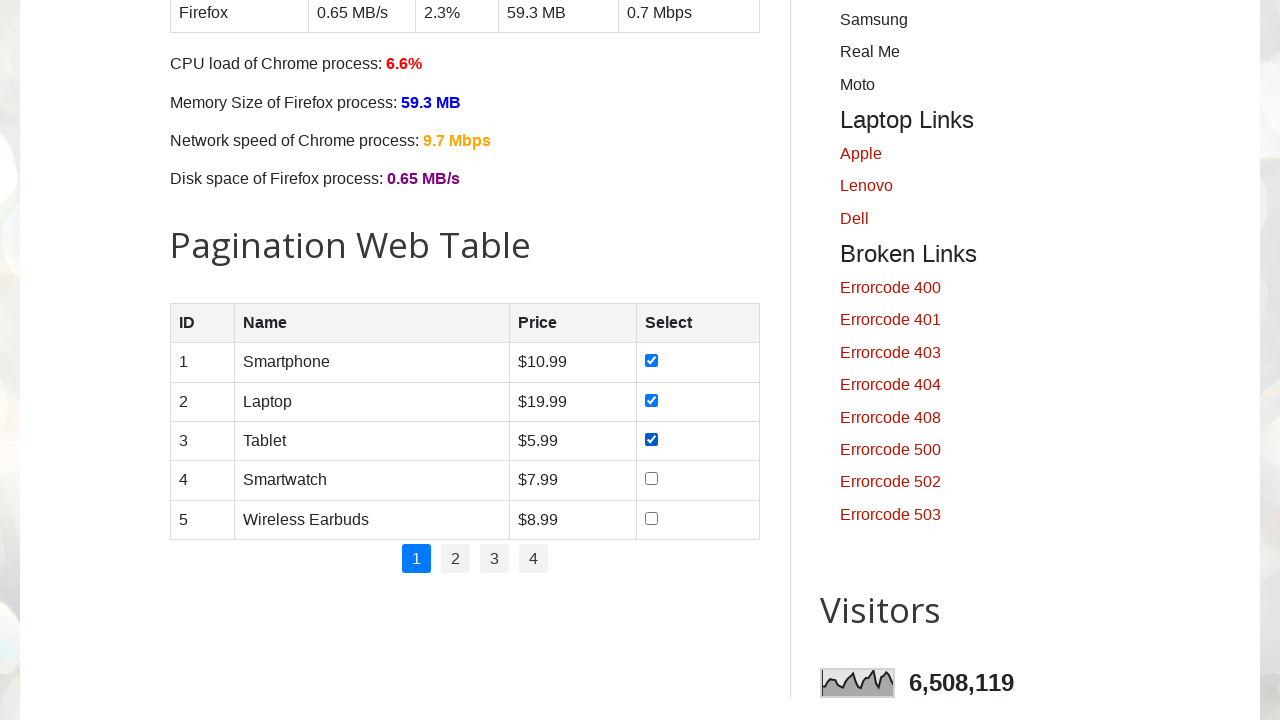

Clicked a checkbox to select it at (651, 479) on xpath=//table[@id='productTable']//input[@type='checkbox'] >> nth=3
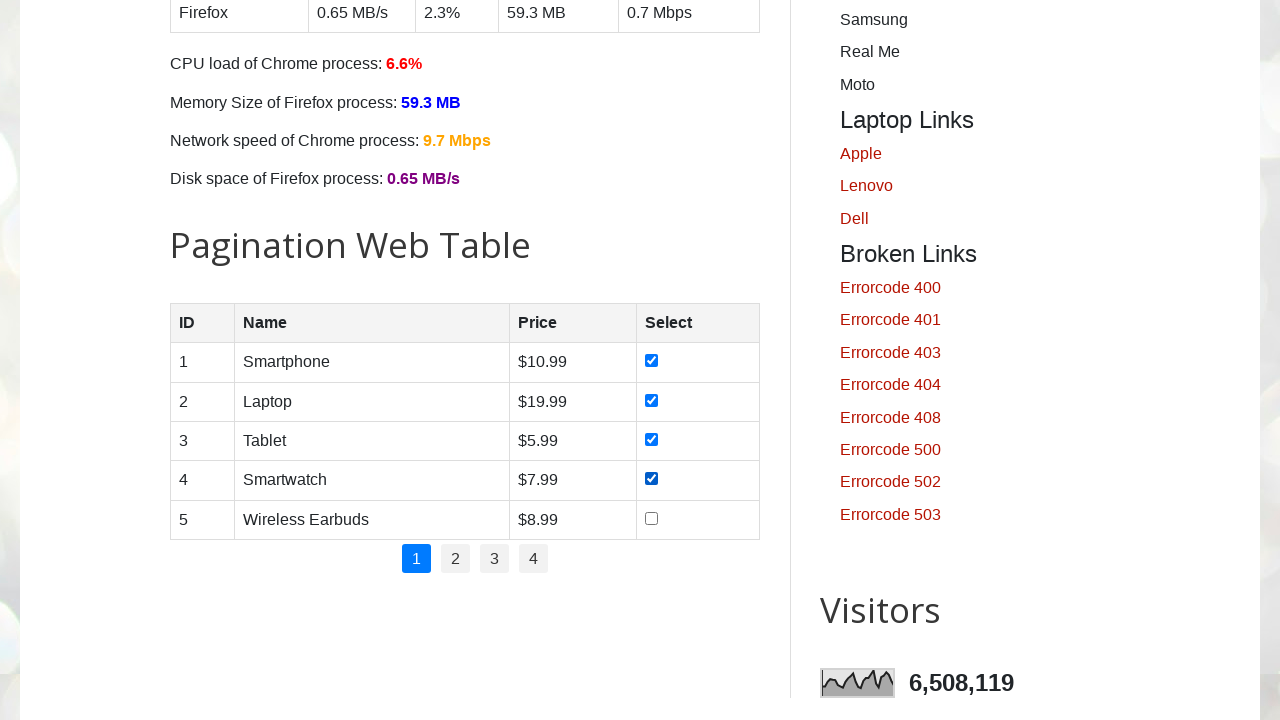

Clicked a checkbox to select it at (651, 518) on xpath=//table[@id='productTable']//input[@type='checkbox'] >> nth=4
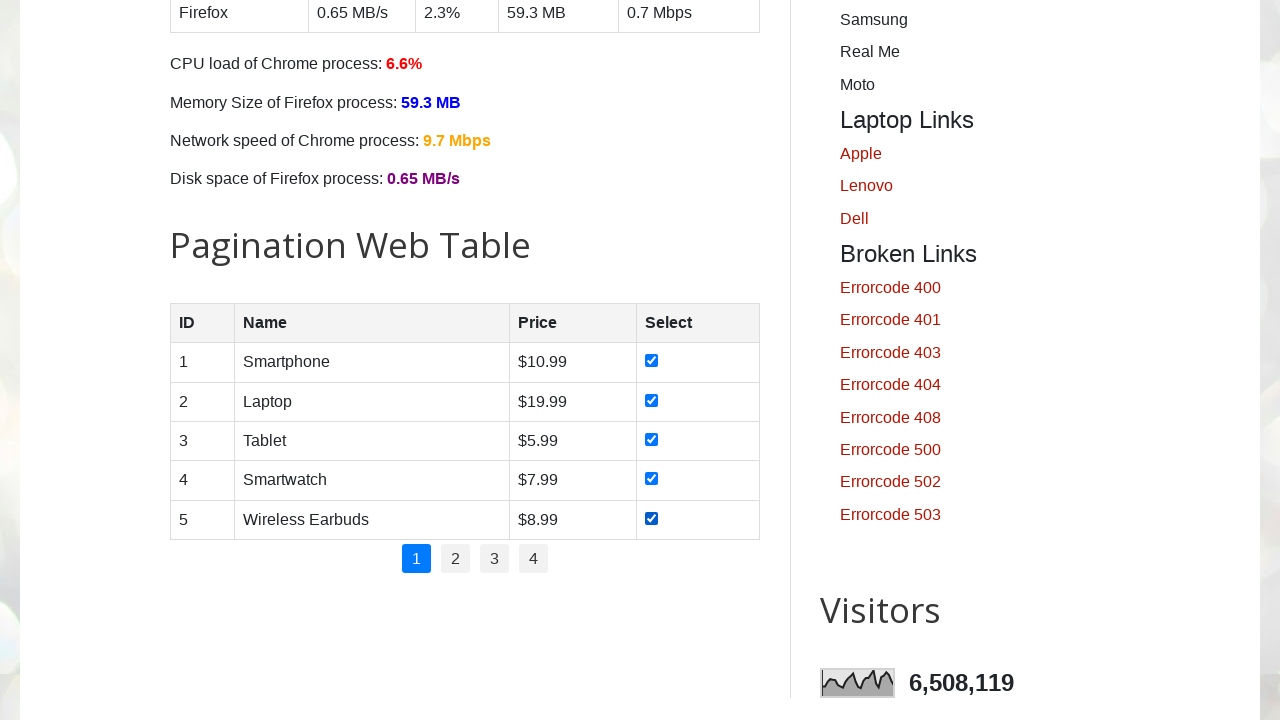

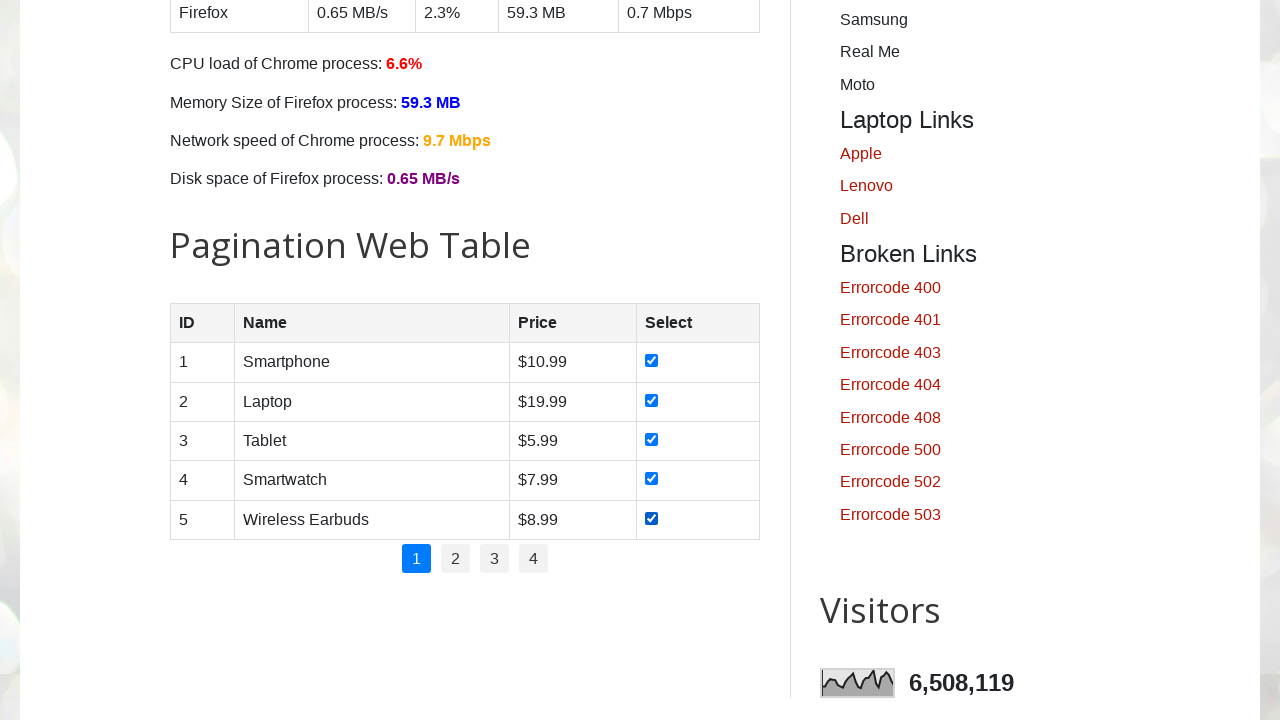